Tests JavaScript execution capabilities by manipulating a date picker control - removing its readonly attribute and setting a custom date value using evaluate/execute_script functionality.

Starting URL: https://www.12306.cn/index/

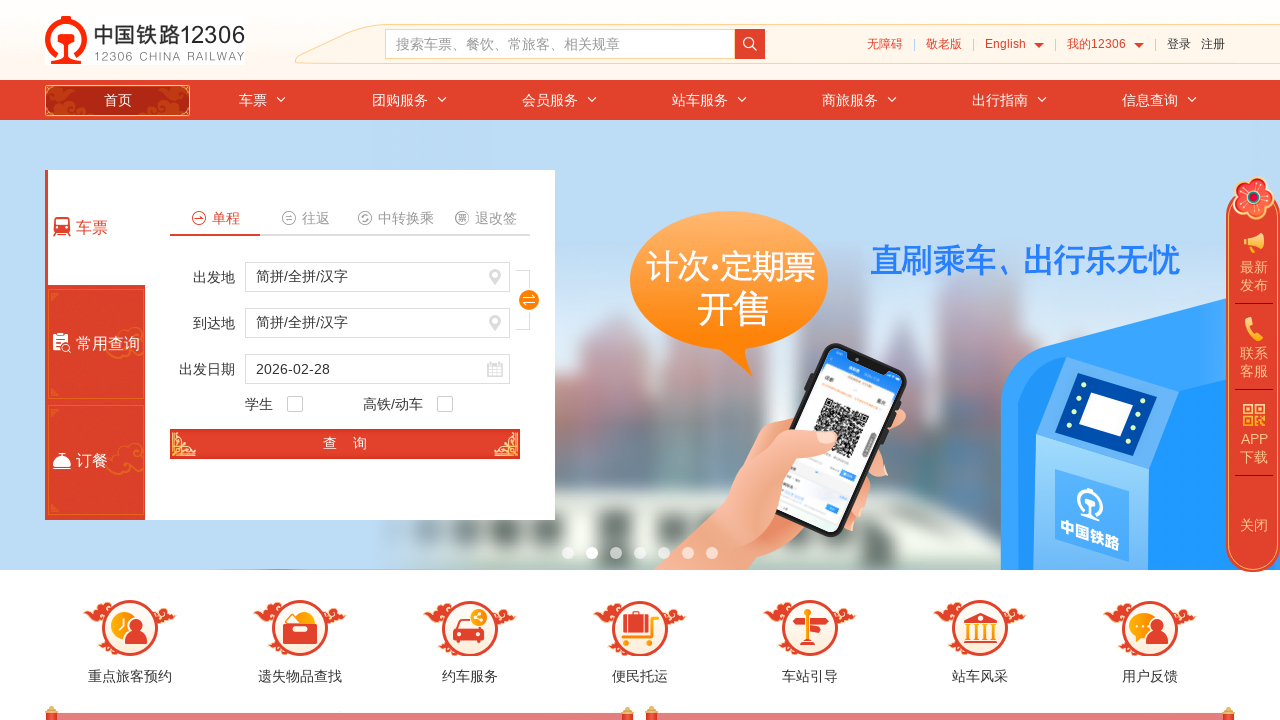

Removed readonly attribute from train_date input element
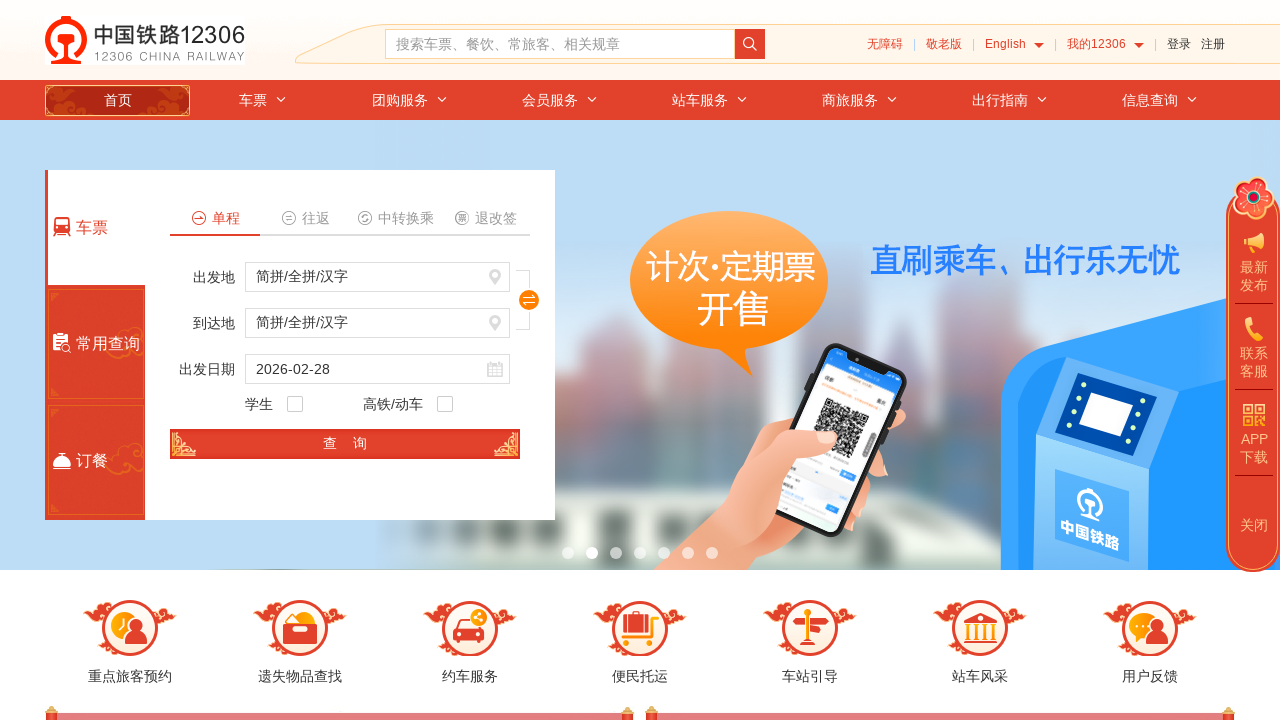

Set train_date value to 2024-06-15 using JavaScript
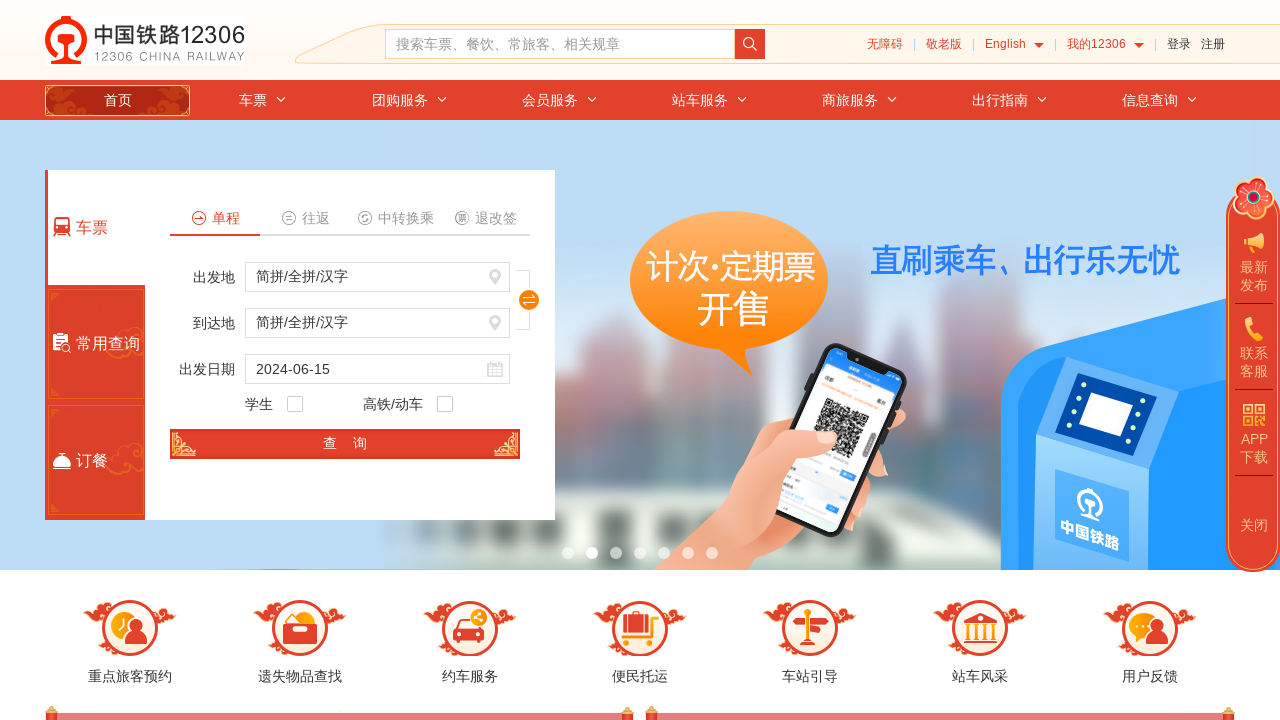

Waited 1 second for date change to be observed
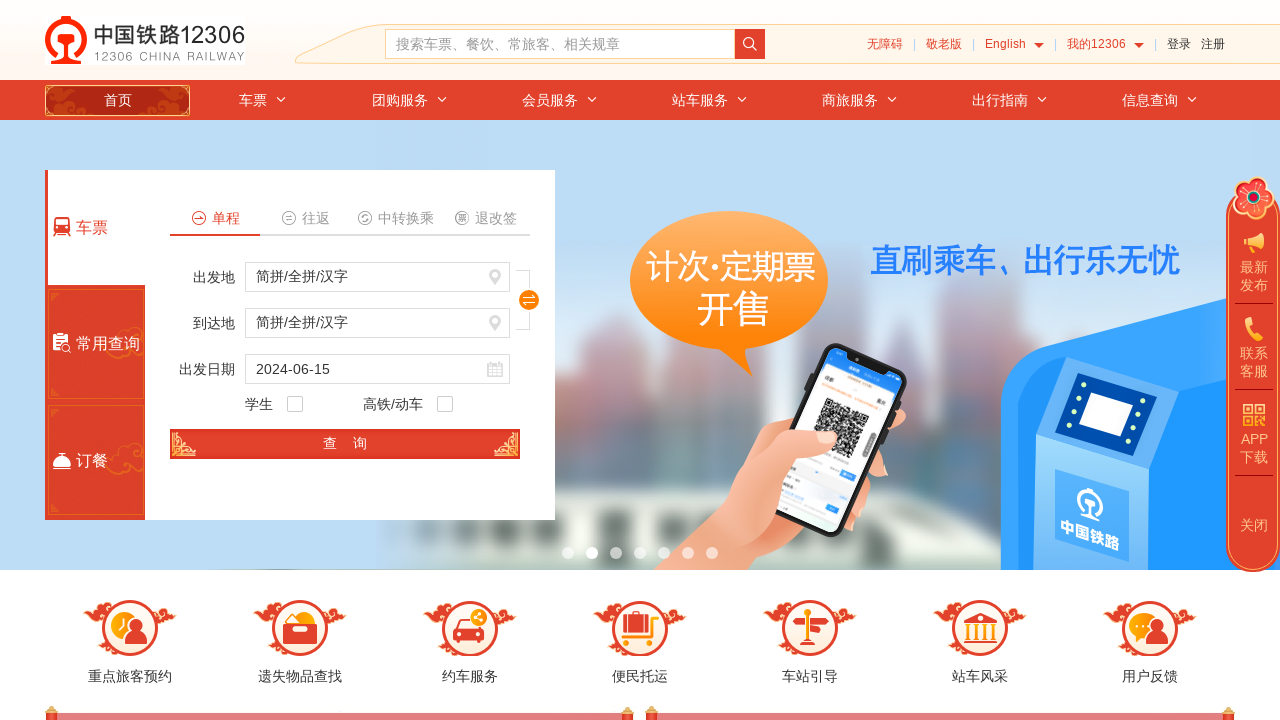

Retrieved train_date value: 2024-06-15
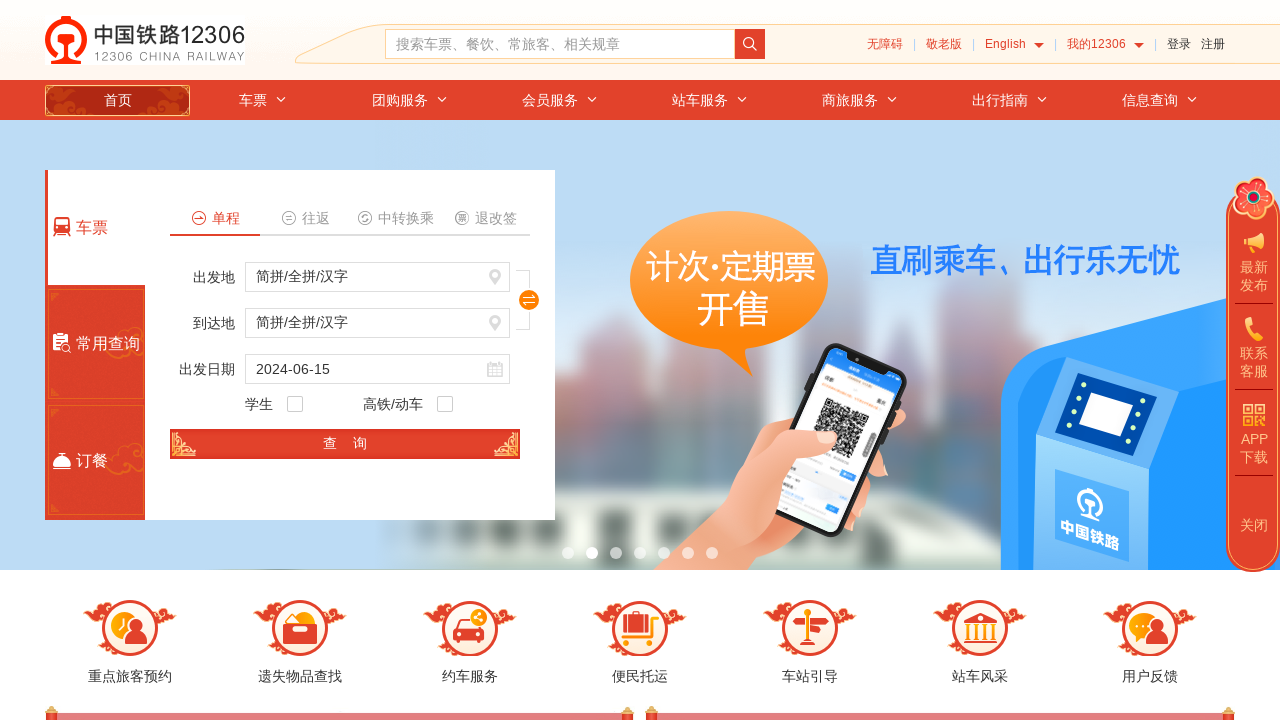

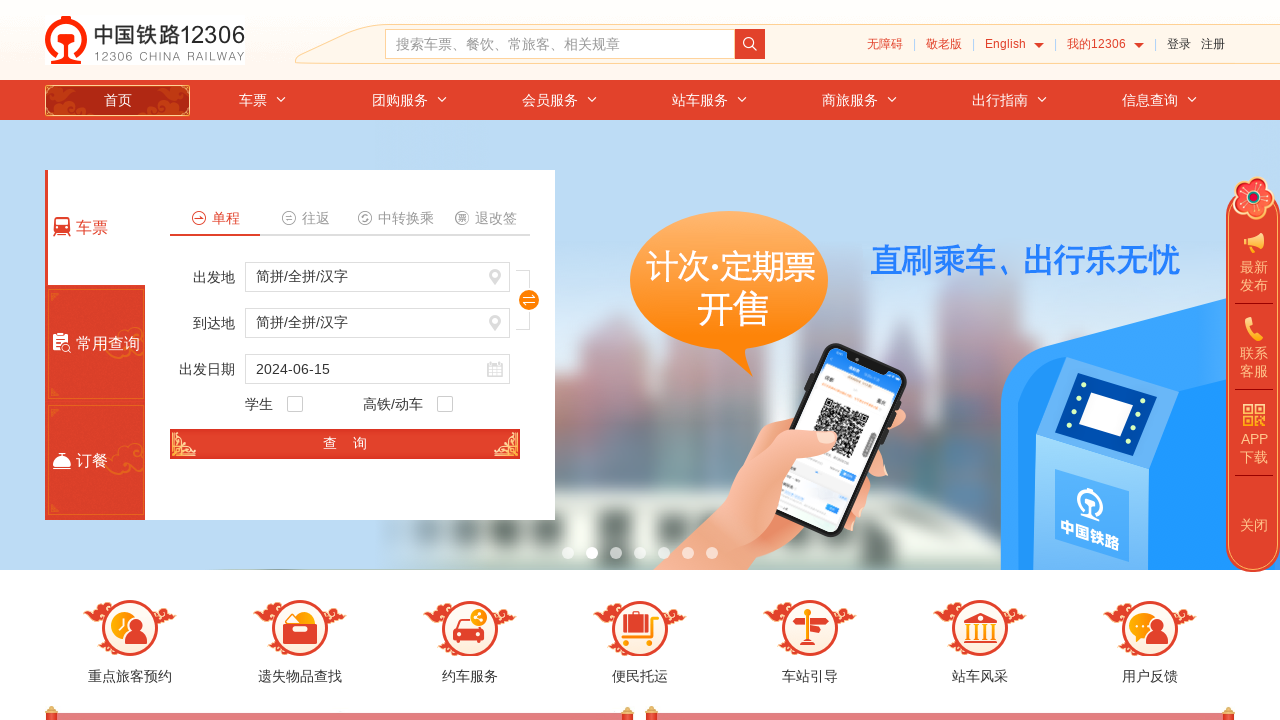